Tests the search functionality on an e-commerce playground site by entering "iPhone" in the search box and clicking the search button, then verifying the page title contains the expected search term.

Starting URL: https://ecommerce-playground.lambdatest.io/

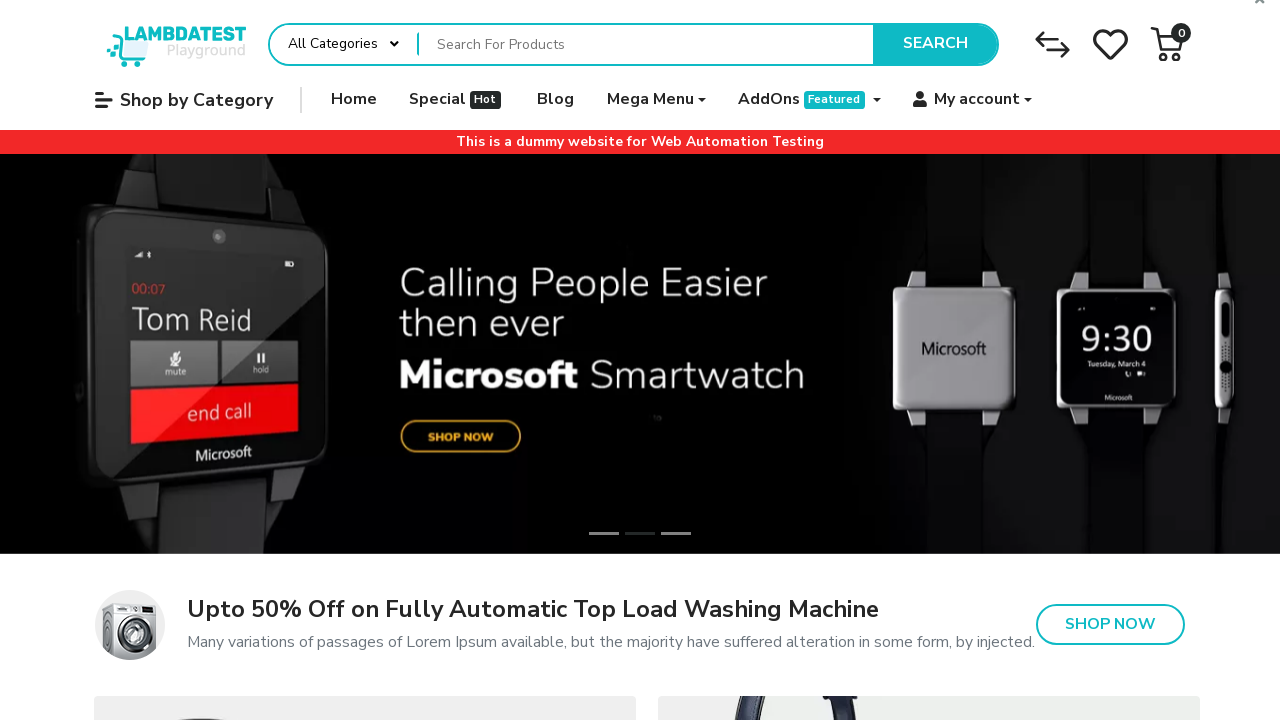

Filled search box with 'iPhone' on (//input[@placeholder='Search For Products'])[1]
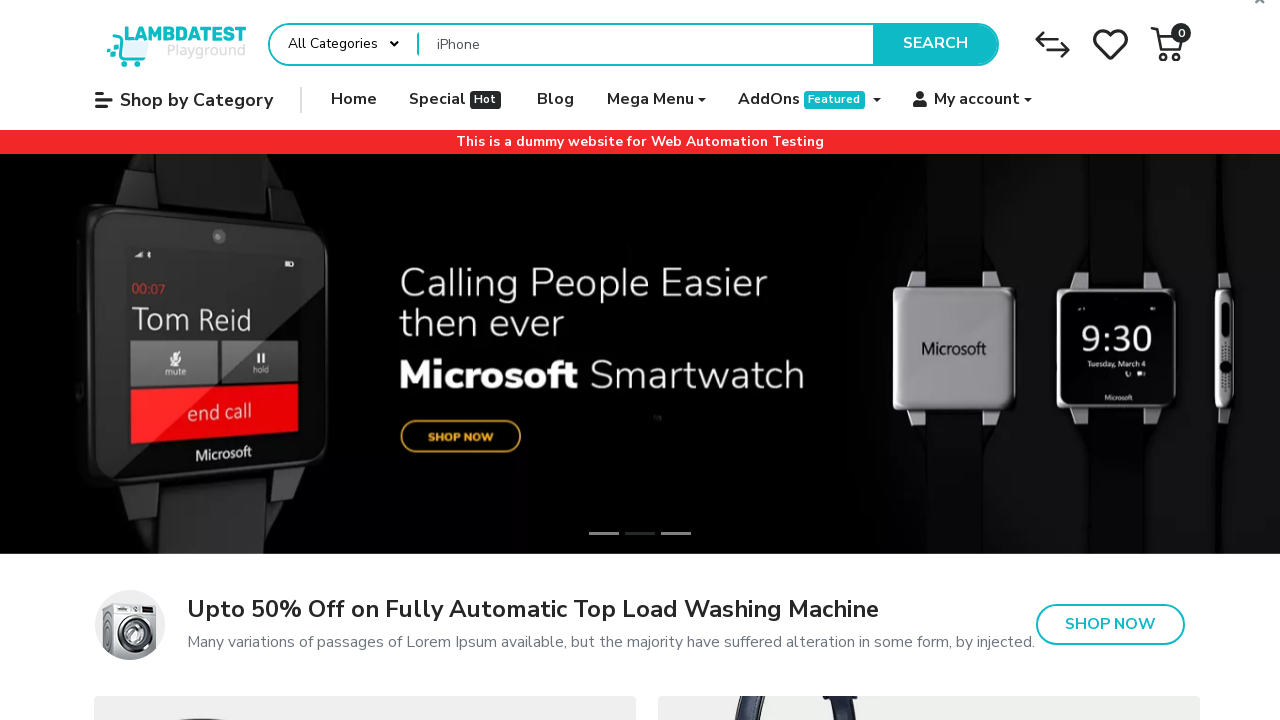

Clicked search button at (935, 44) on xpath=//button[normalize-space()='Search']
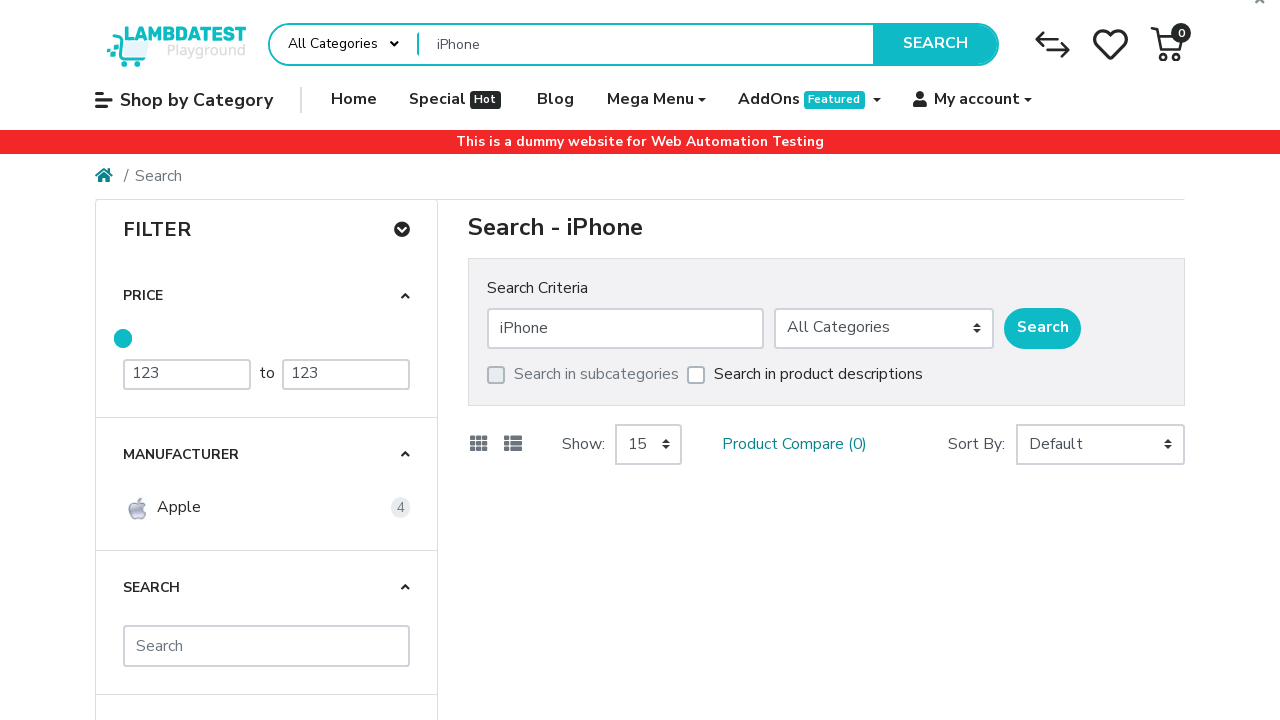

Search results page loaded (domcontentloaded)
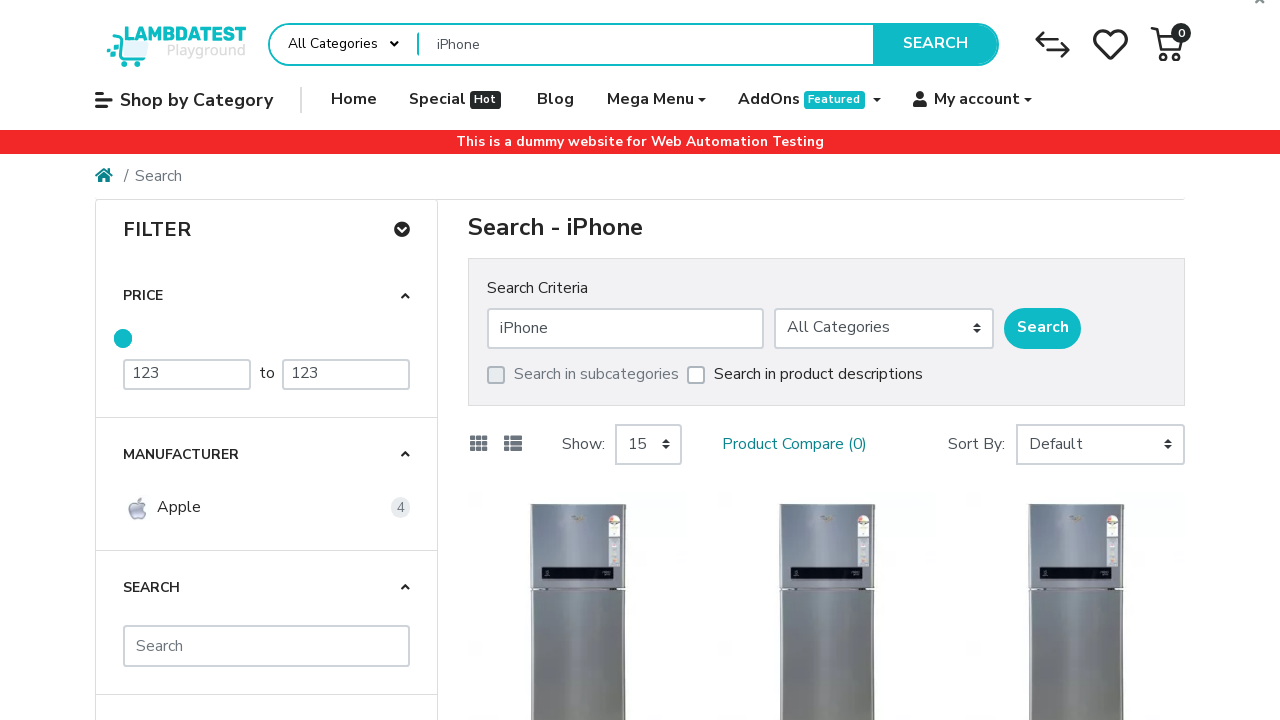

Verified page title contains 'iPhone'
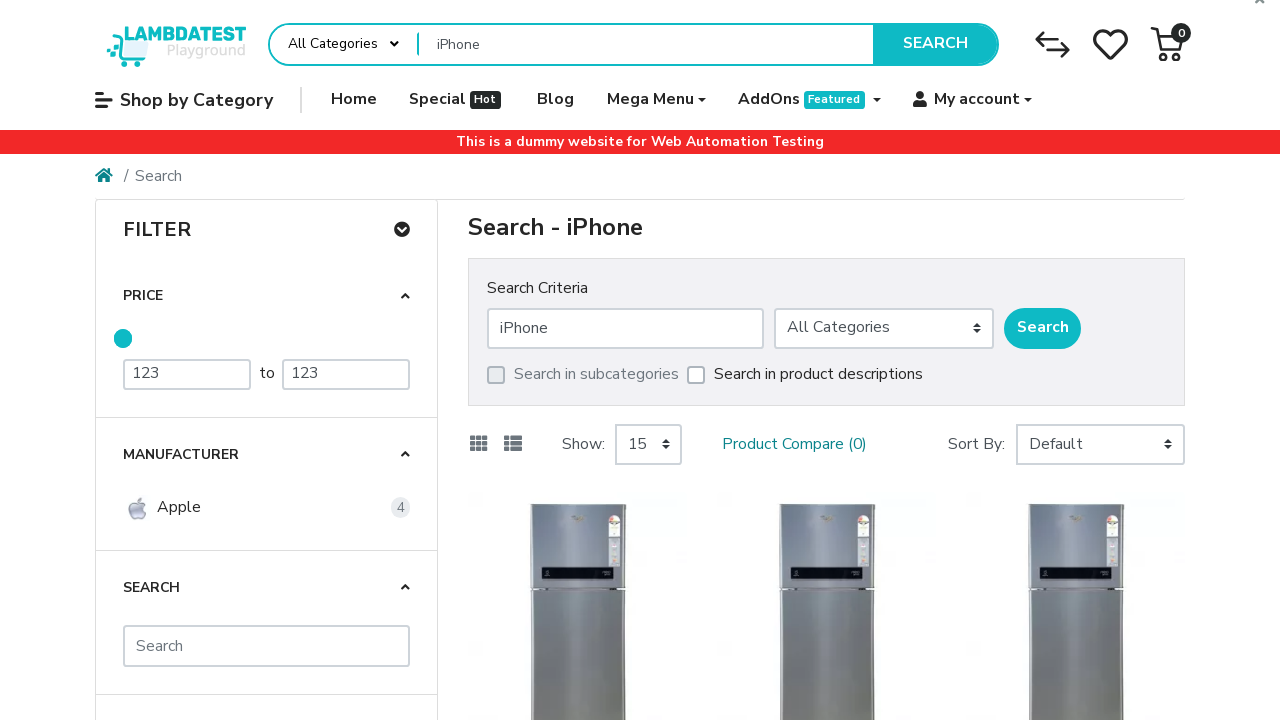

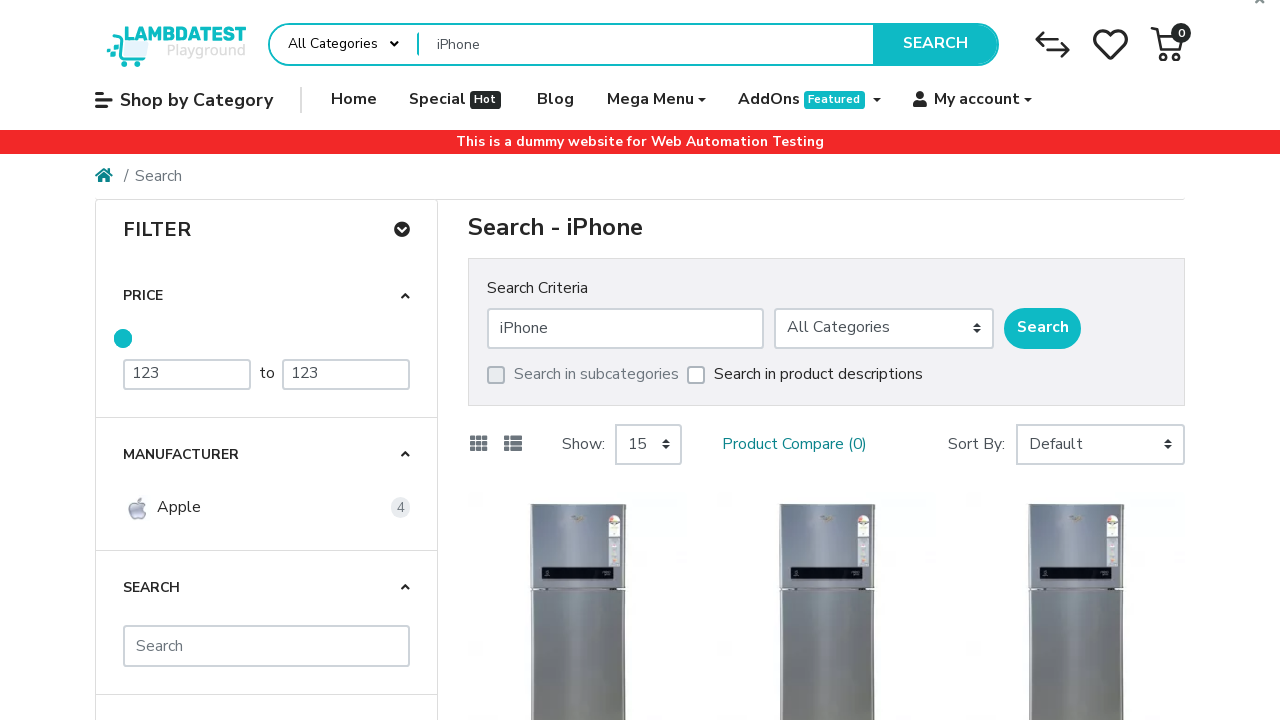